Tests scrolling functionality on a web page by scrolling the window and a fixed header table, then validates the sum of values in the table matches the displayed total

Starting URL: https://rahulshettyacademy.com/AutomationPractice/

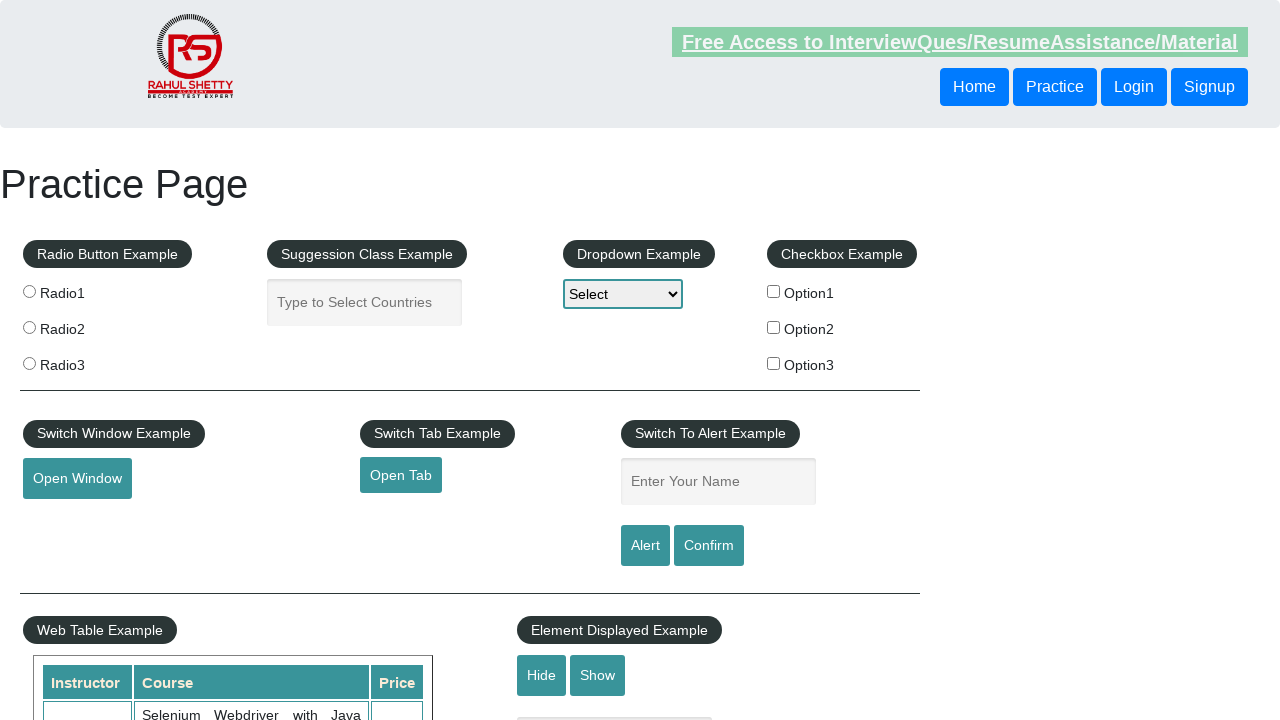

Scrolled window down by 550 pixels
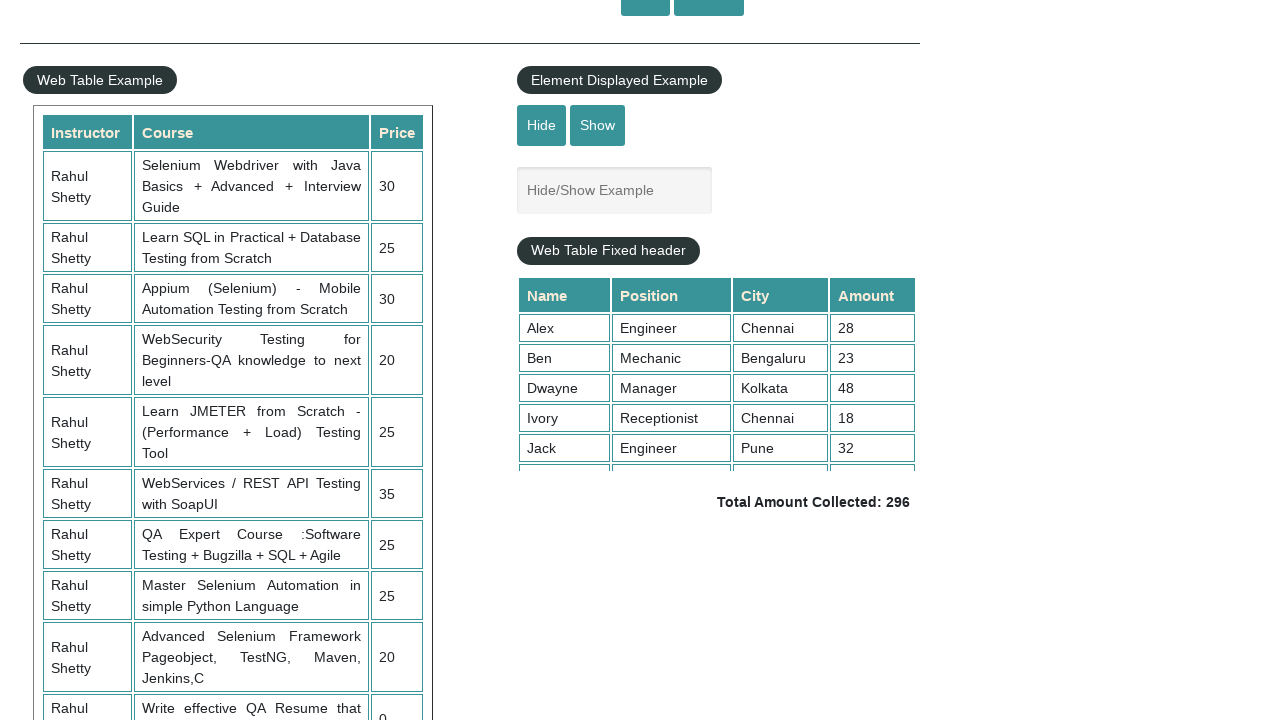

Waited 3 seconds for scroll to complete
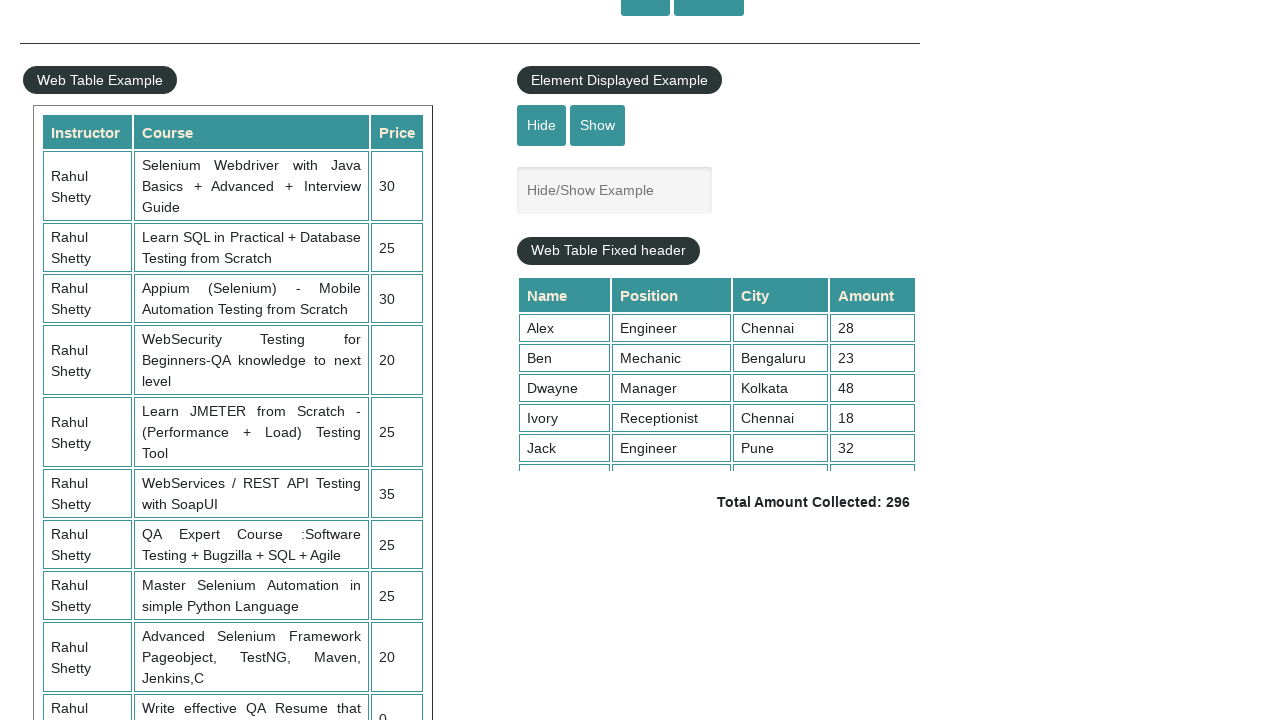

Scrolled fixed header table down by 500 pixels
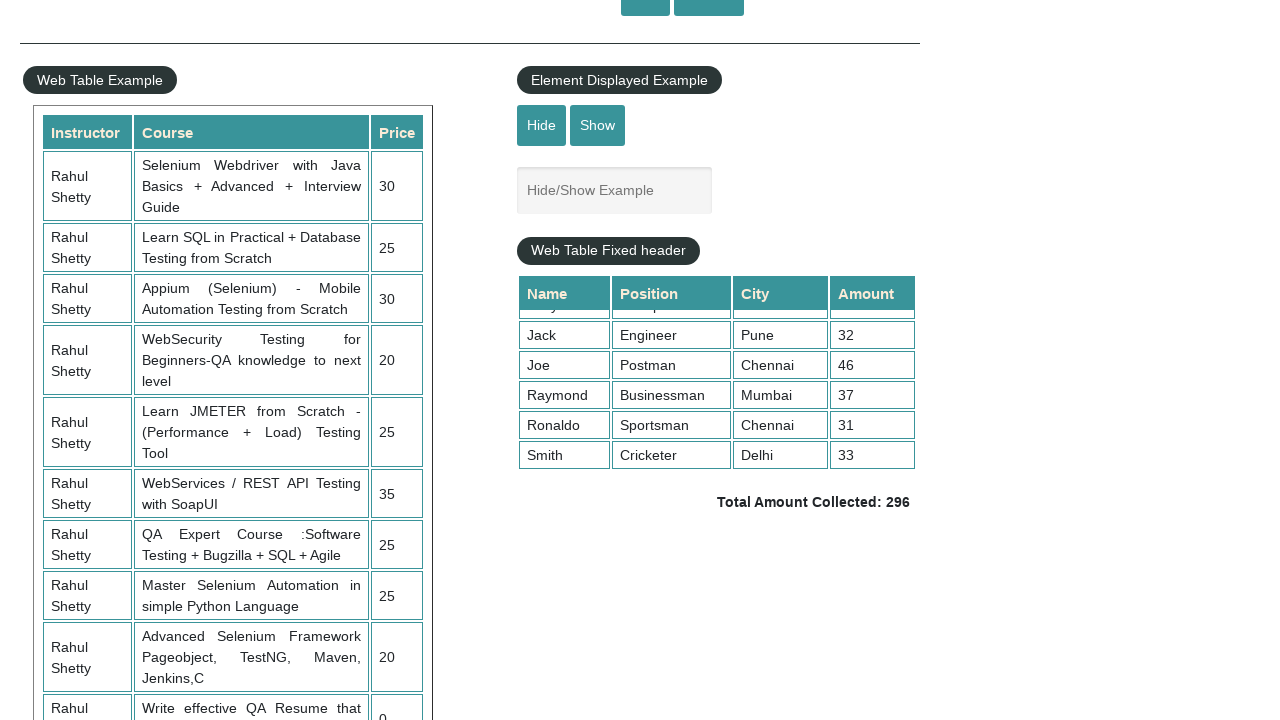

Retrieved all amount values from table 4th column
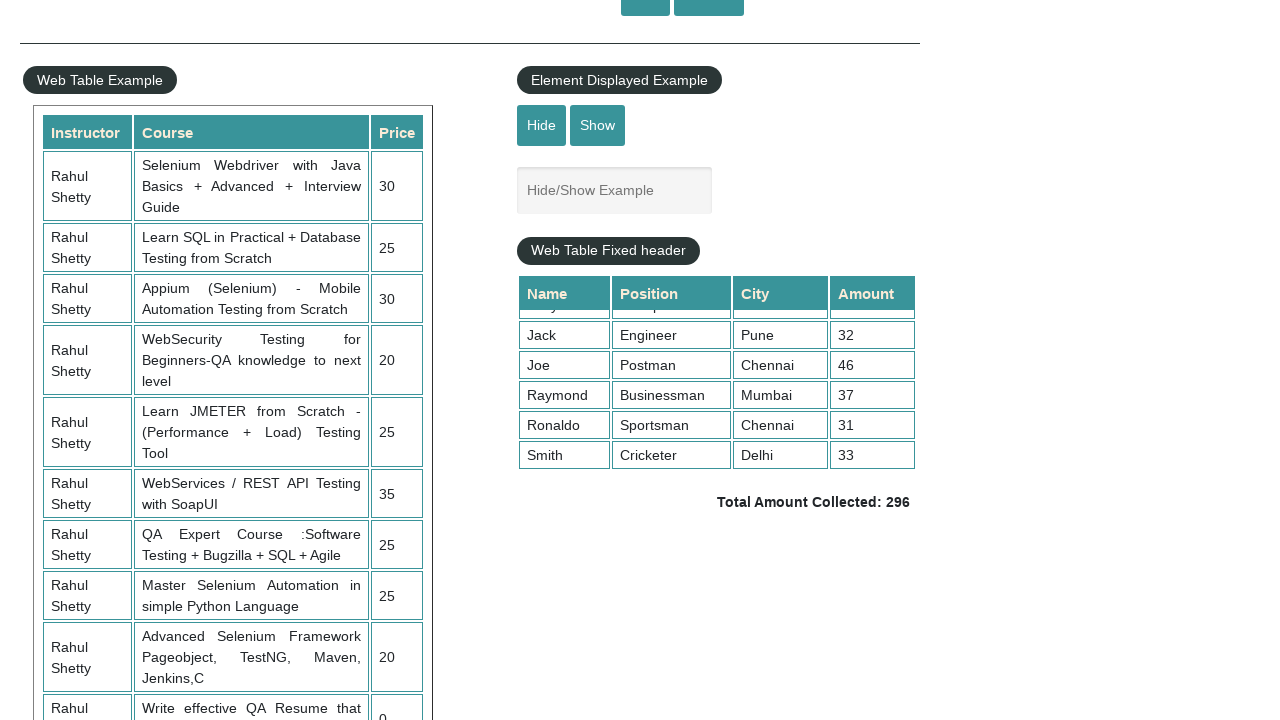

Calculated sum of all amounts in table: 296
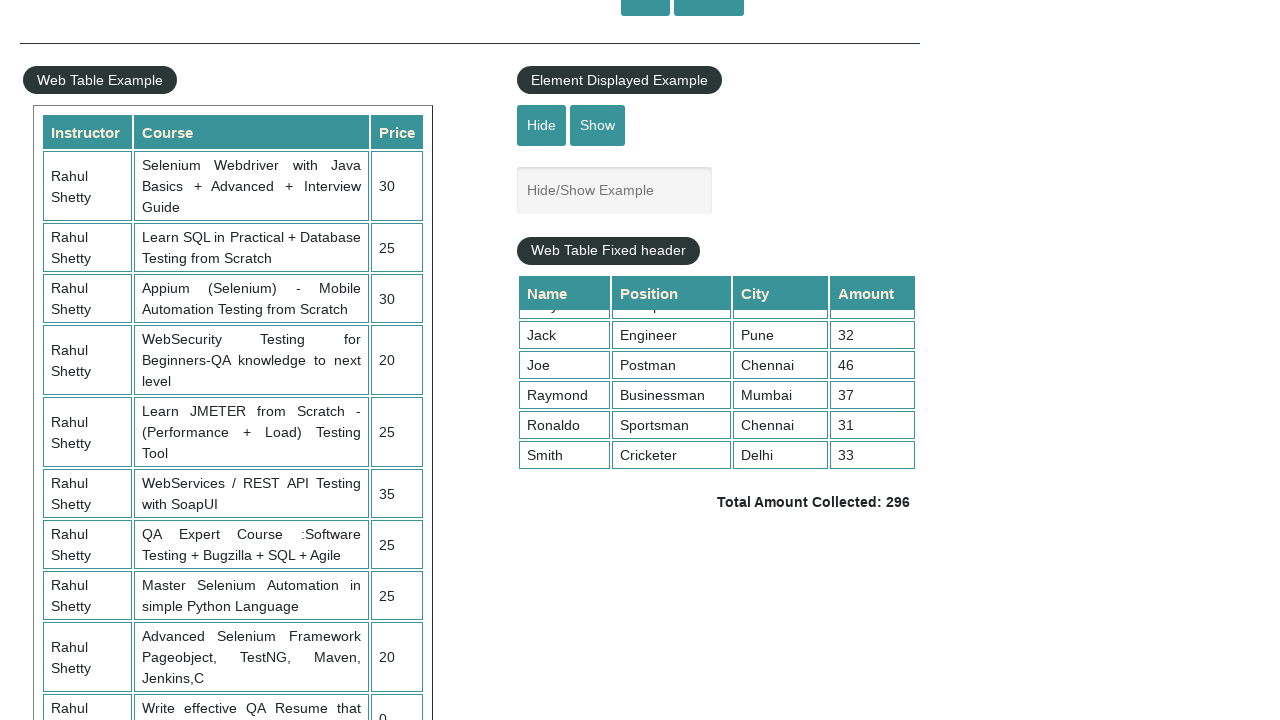

Retrieved displayed total amount text:  Total Amount Collected: 296 
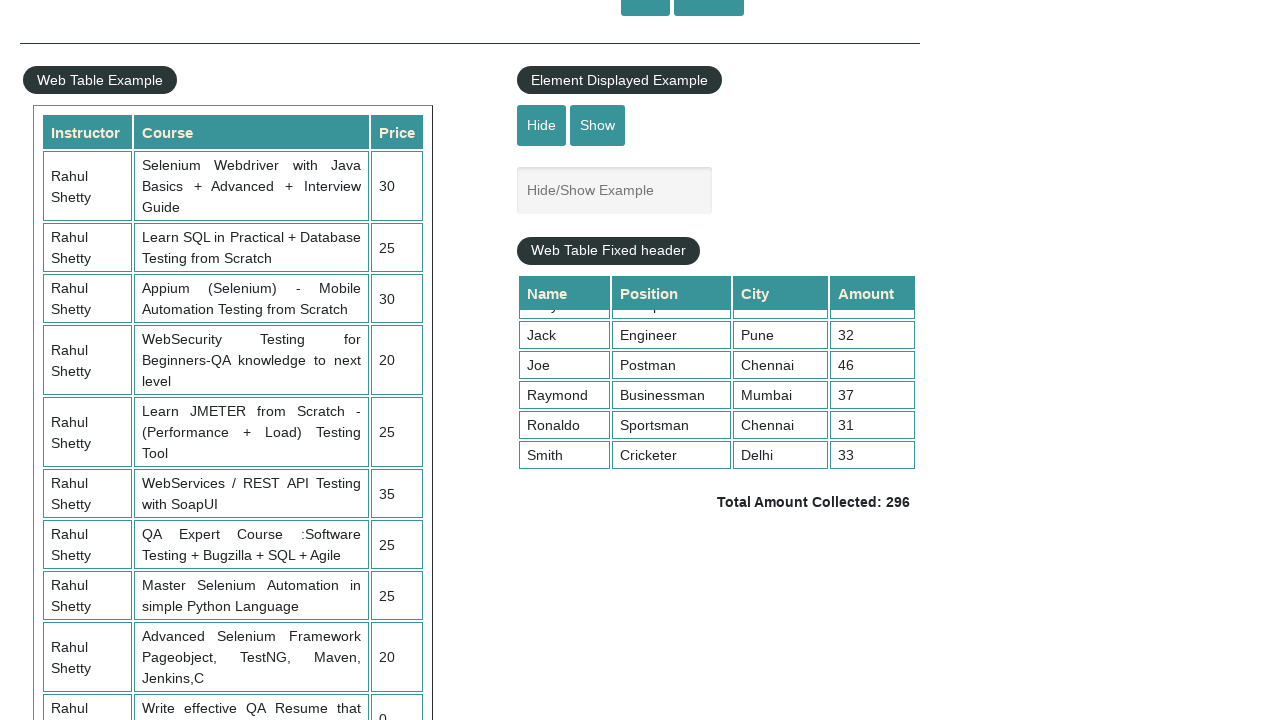

Parsed displayed total amount: 296
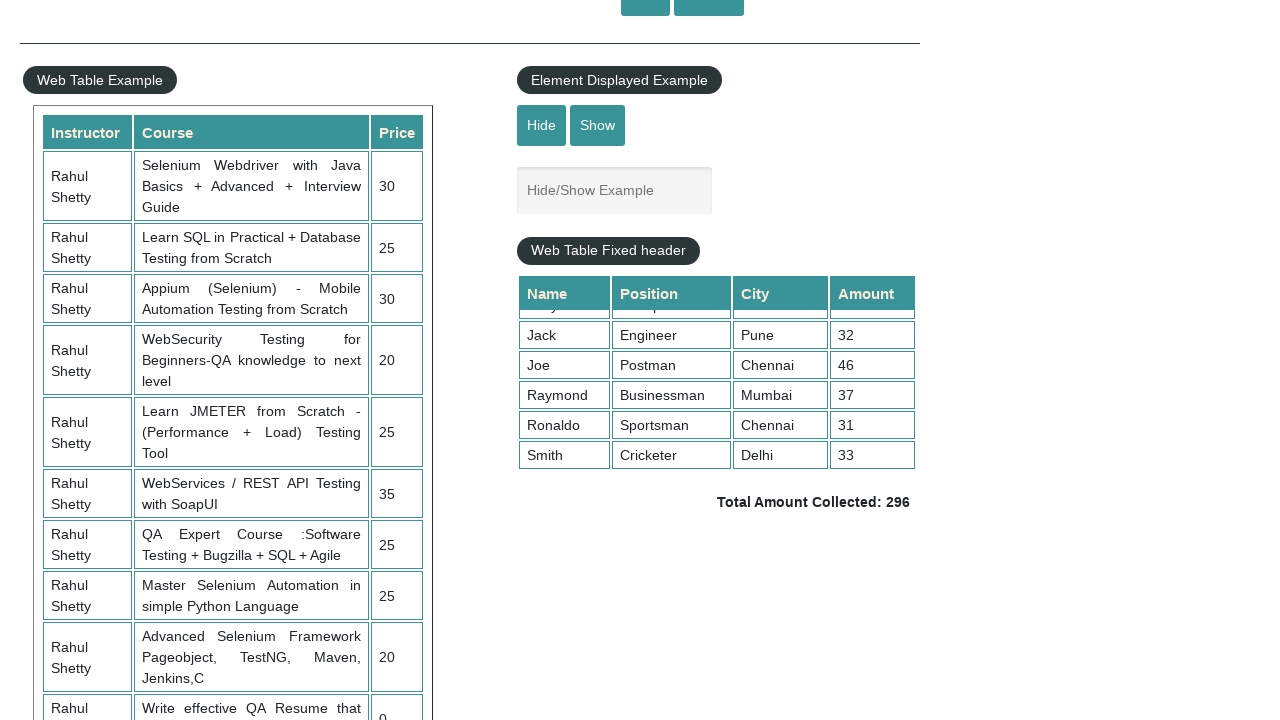

Verified calculated sum (296) matches displayed total (296)
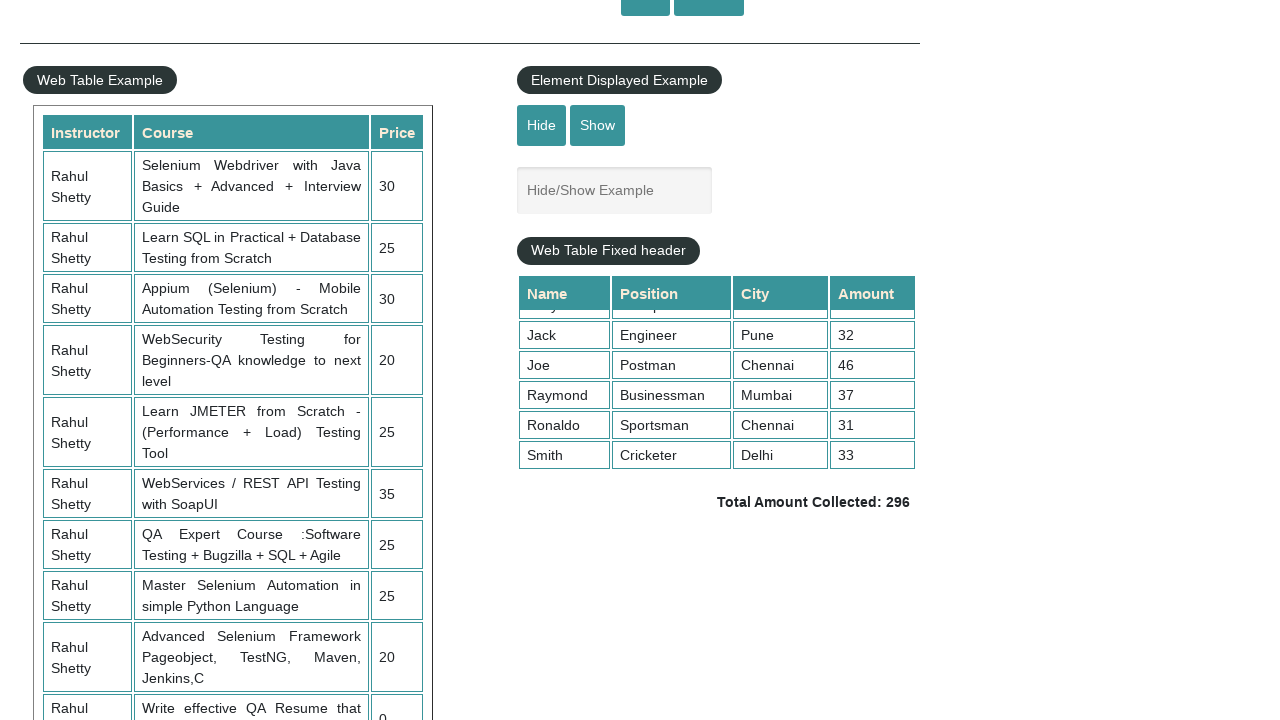

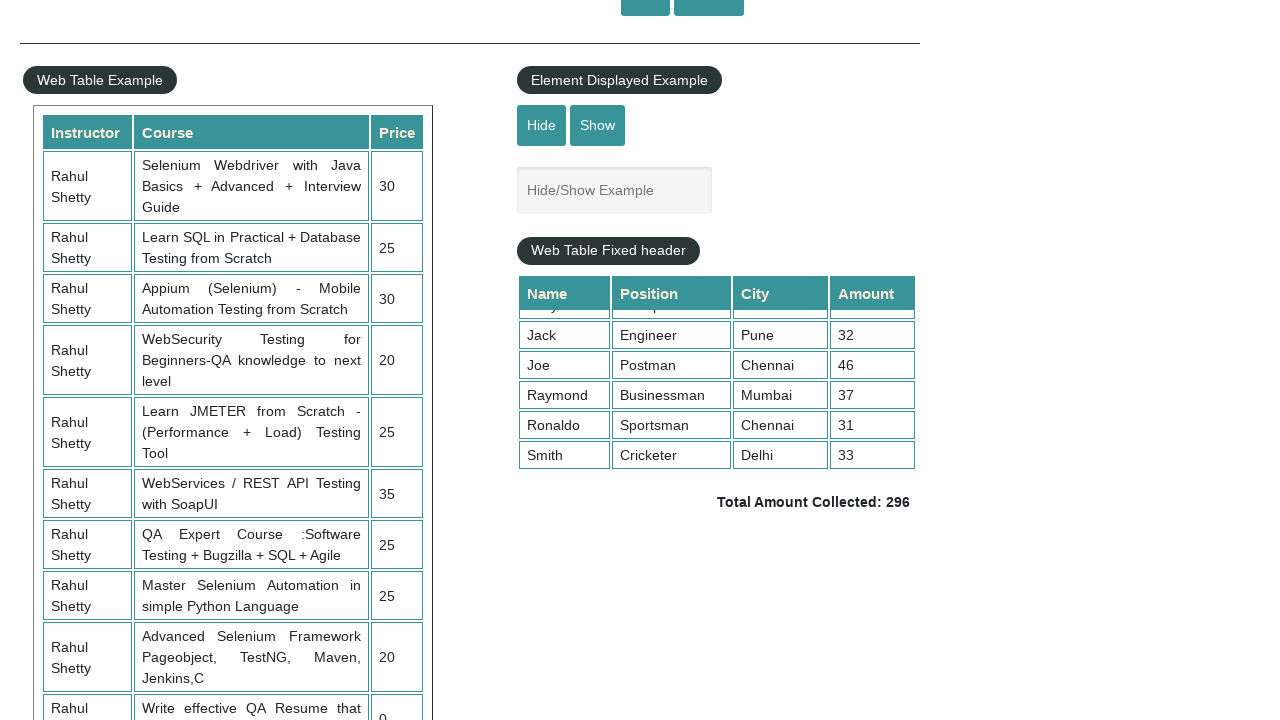